Tests the Practice Form on DemoQA by navigating to the Forms section, filling out personal information (name, email, mobile), selecting gender, adding subjects, and selecting hobbies.

Starting URL: https://demoqa.com/

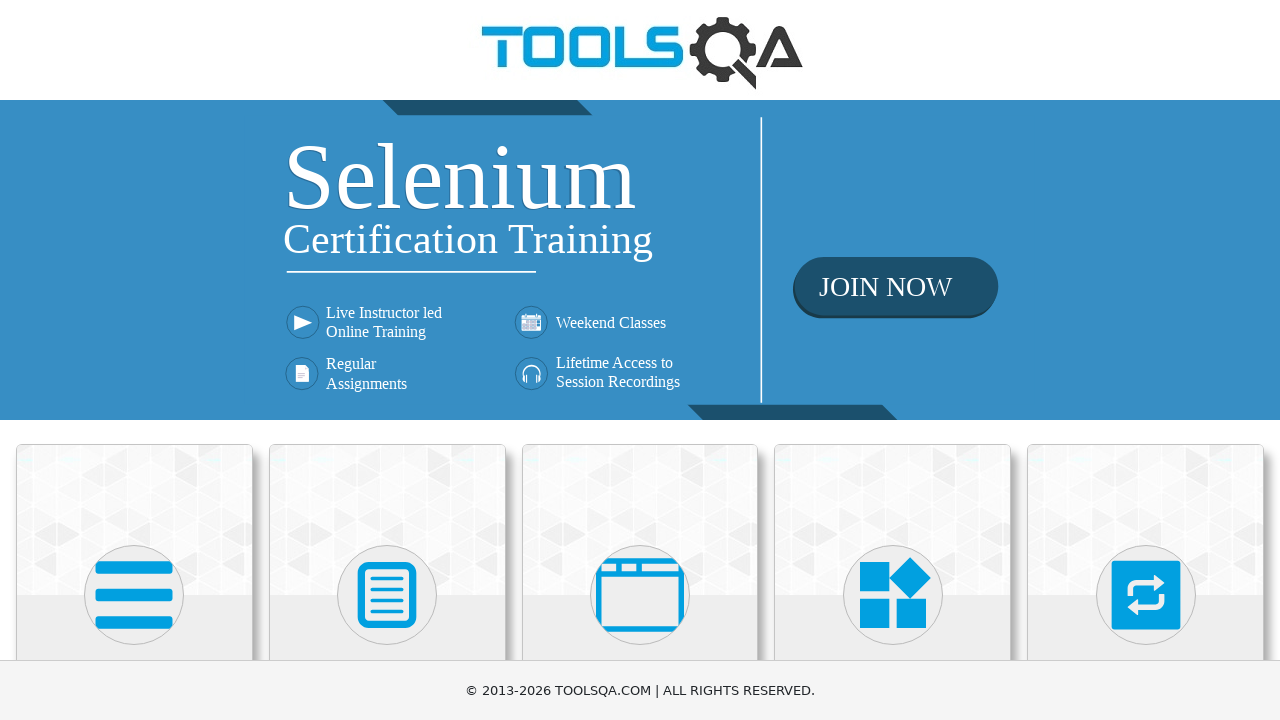

Scrolled down 400px to view the Forms card
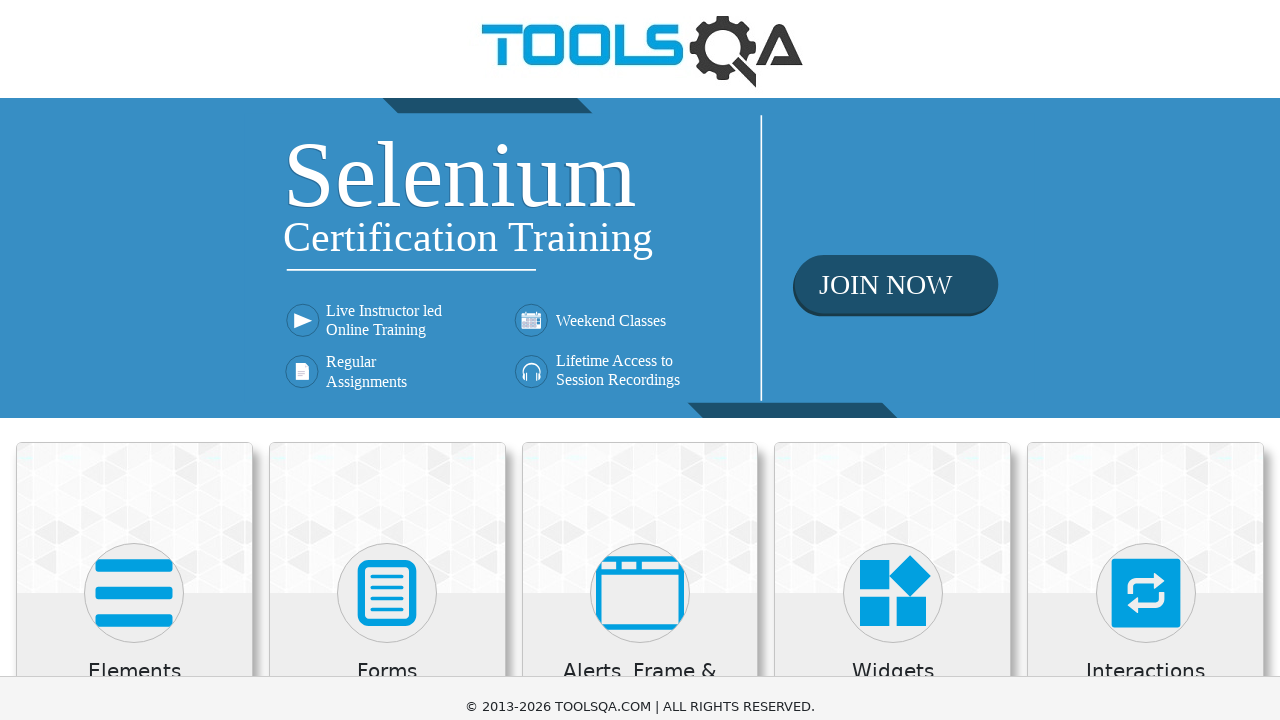

Clicked on Forms menu at (387, 273) on xpath=//h5[text()='Forms']
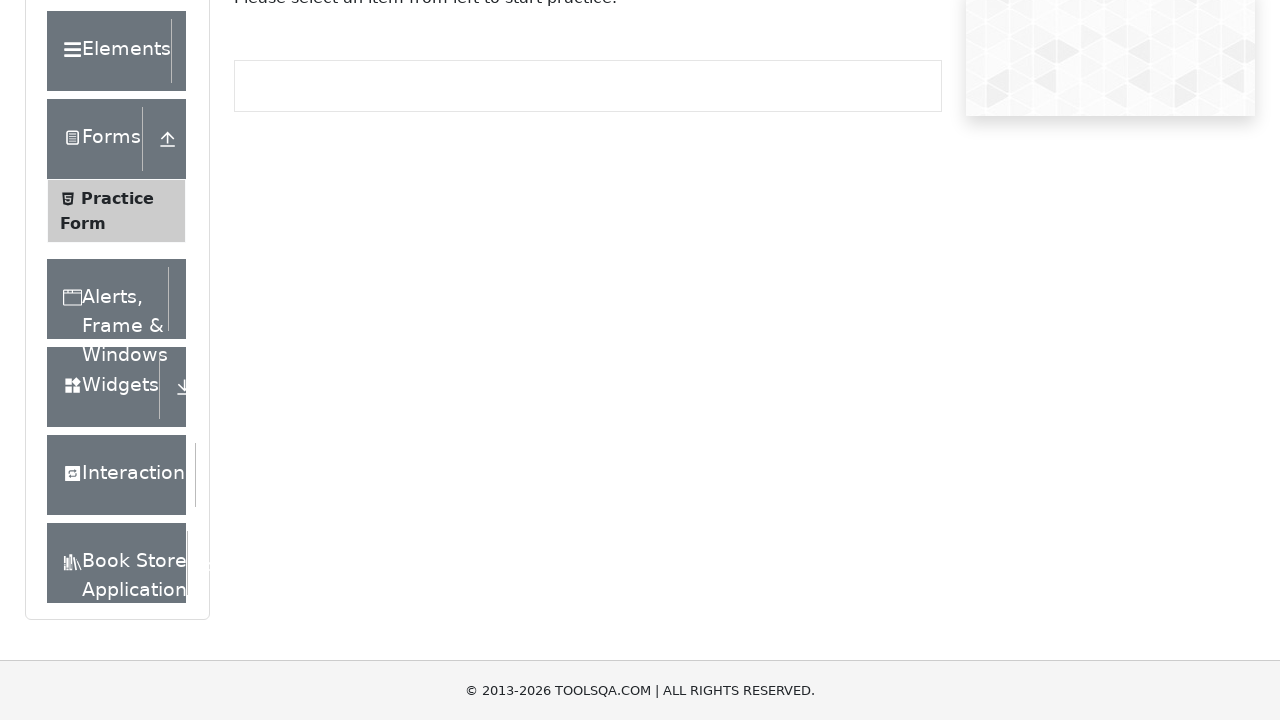

Clicked on Practice Form submenu at (117, 198) on xpath=//span[text()='Practice Form']
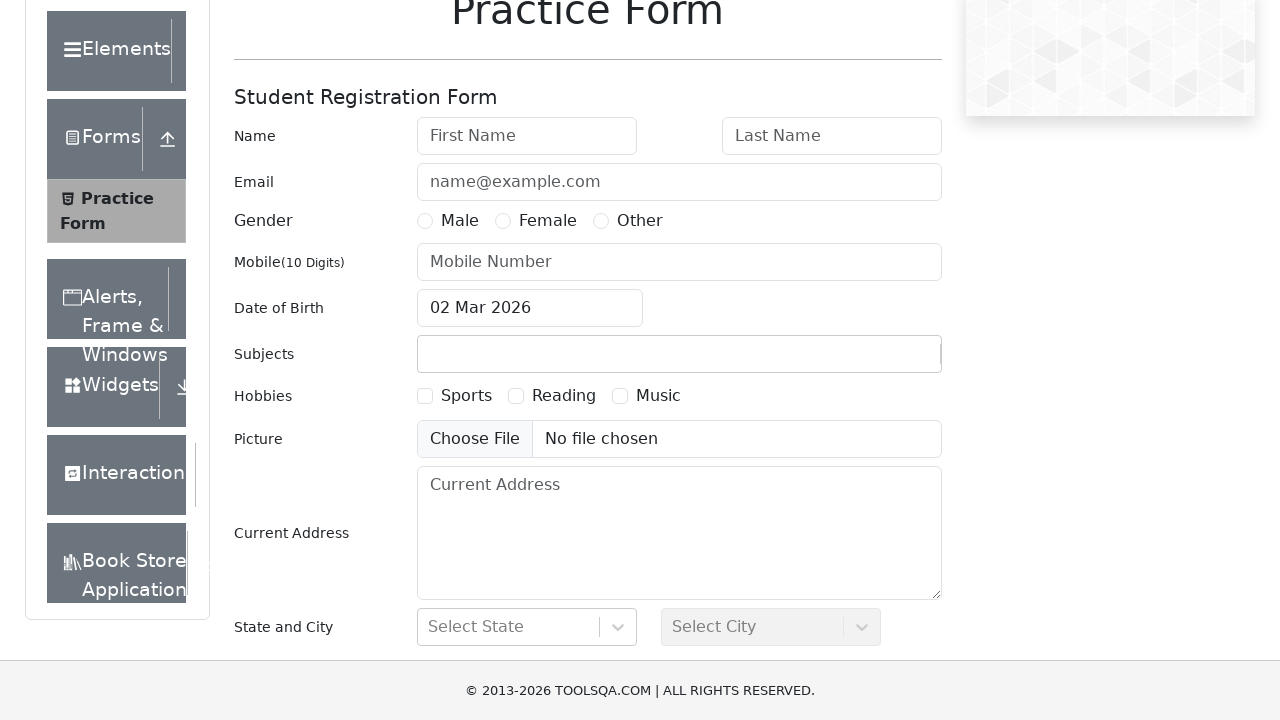

Filled first name field with 'Amaritei' on #firstName
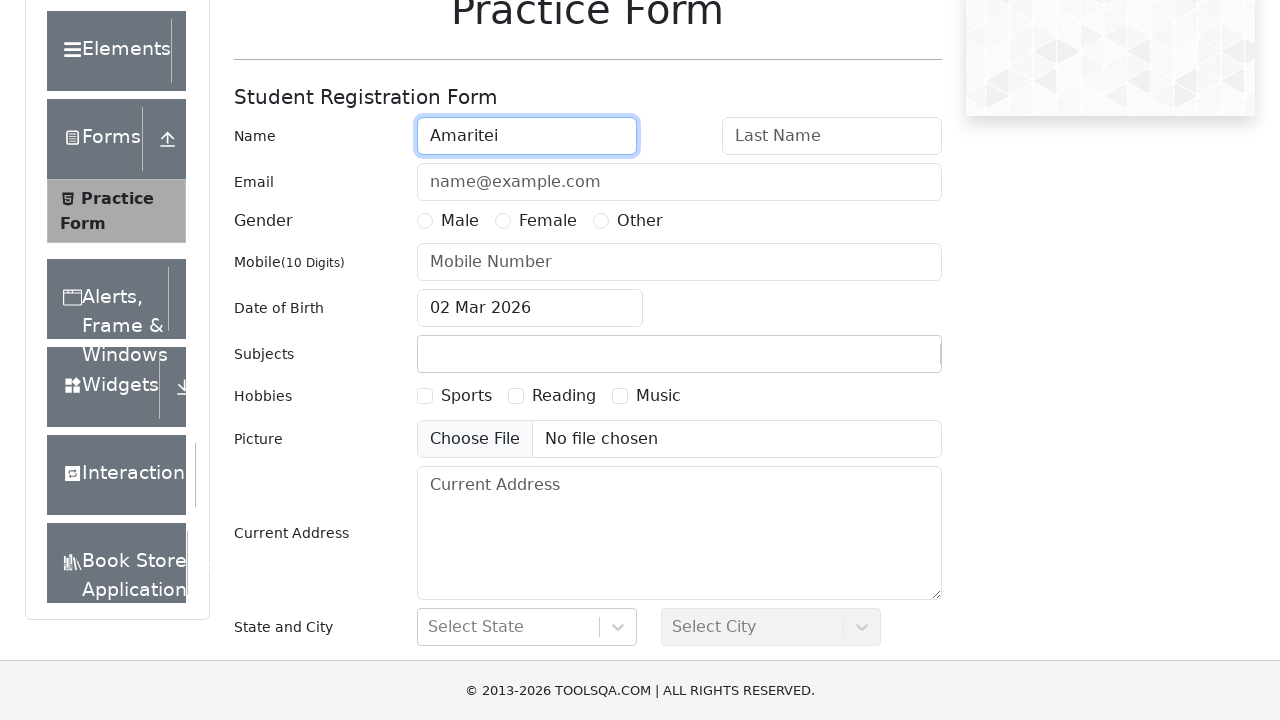

Filled last name field with 'Radu' on #lastName
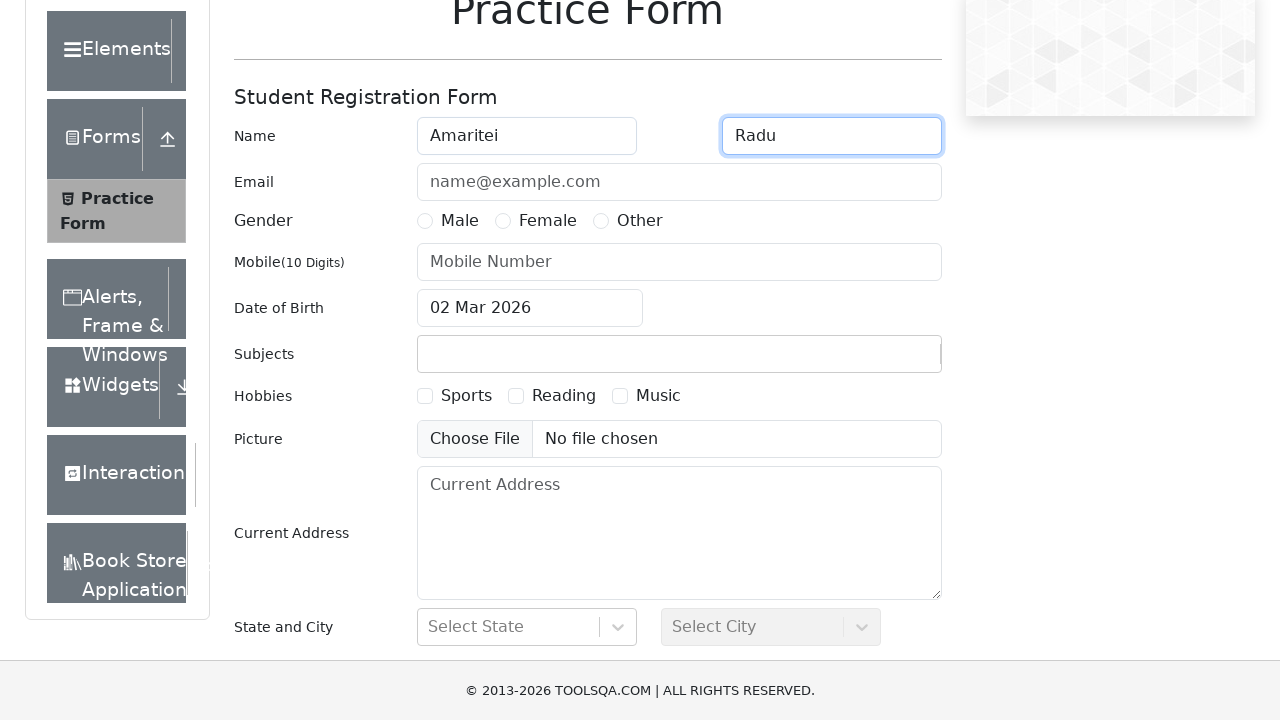

Filled email field with 'radu@yahoo.com' on #userEmail
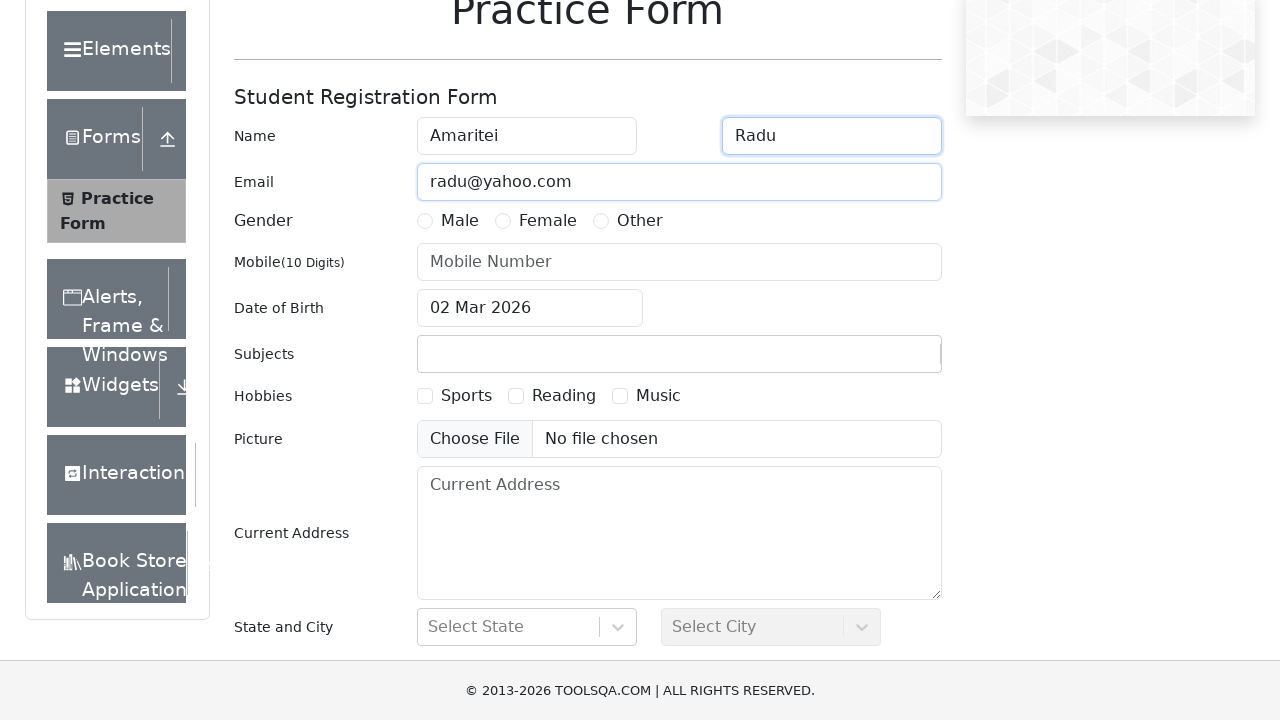

Filled current address field with 'Aleea Codrilor' on #currentAddress
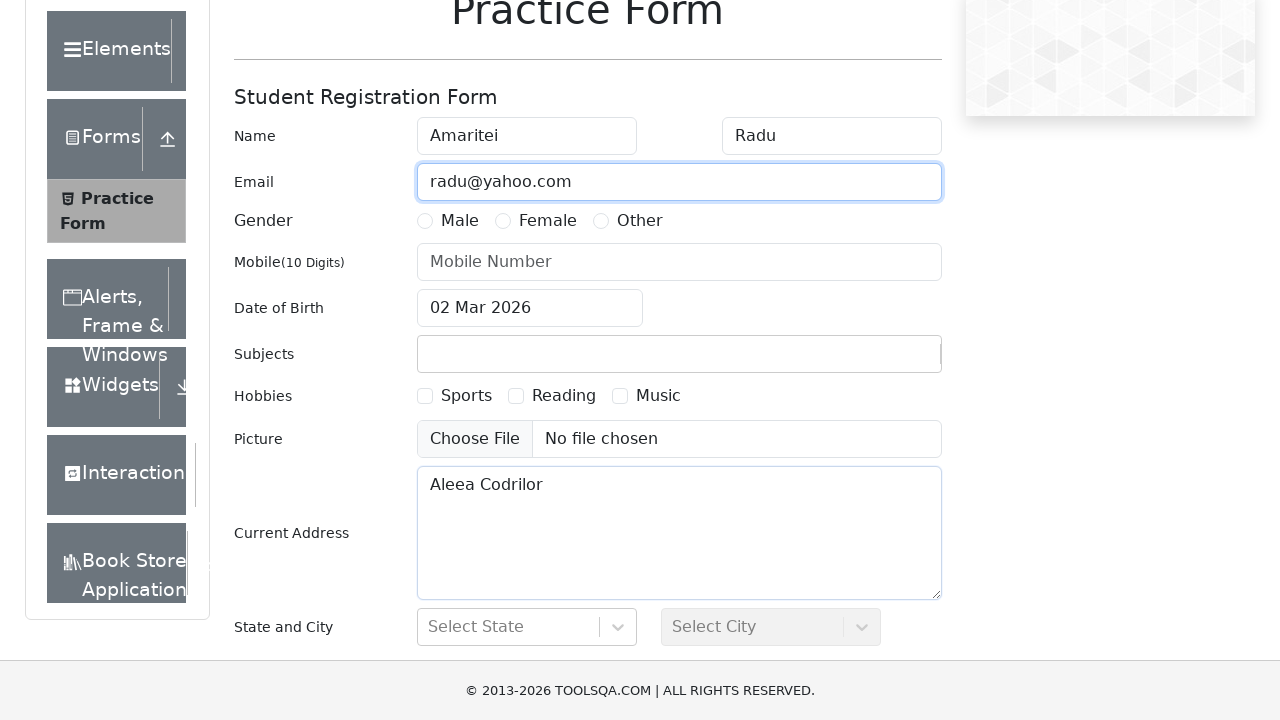

Filled mobile number field with '2323232356' on input[placeholder='Mobile Number']
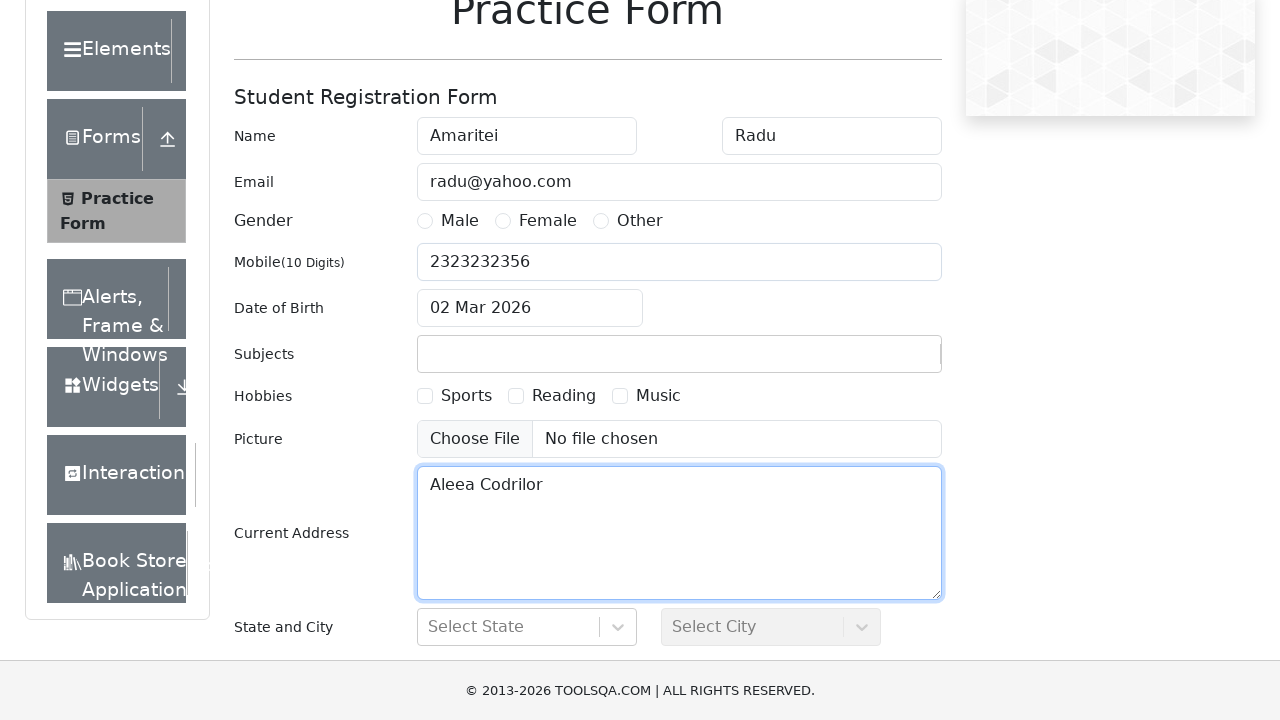

Selected gender option 'Male' at (460, 221) on label[for='gender-radio-1']
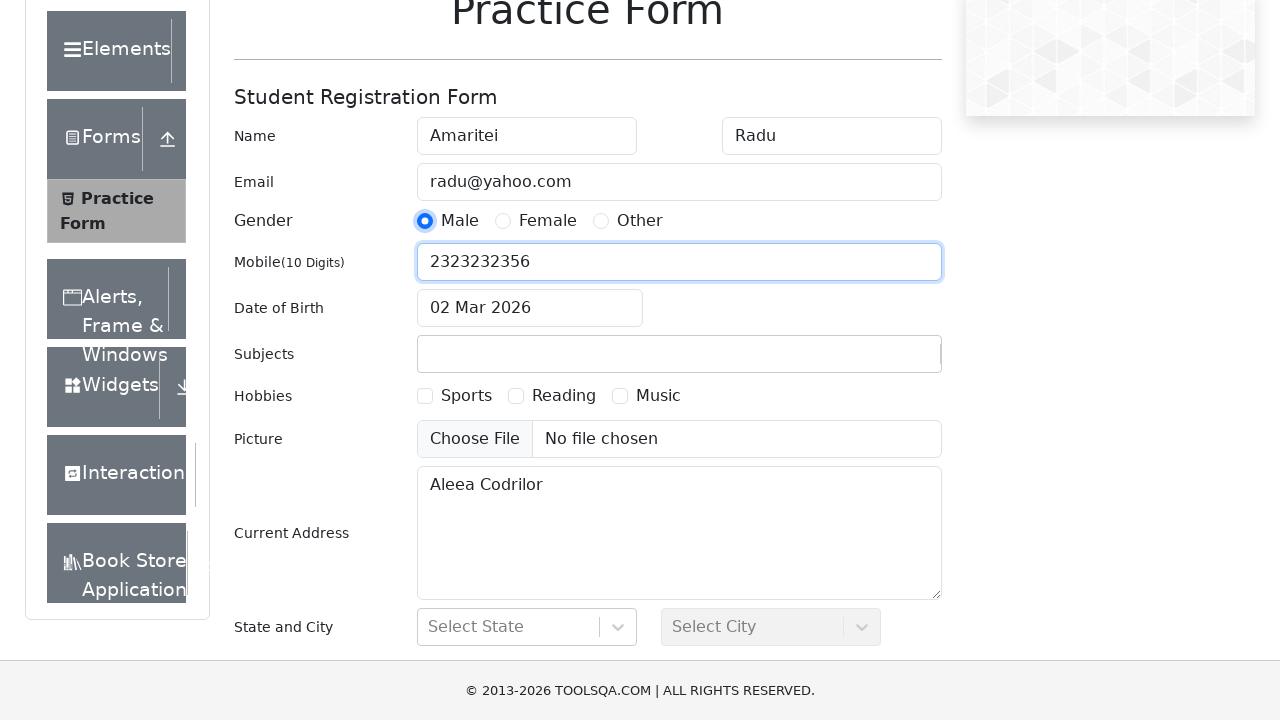

Filled subjects input with 'Maths' on #subjectsInput
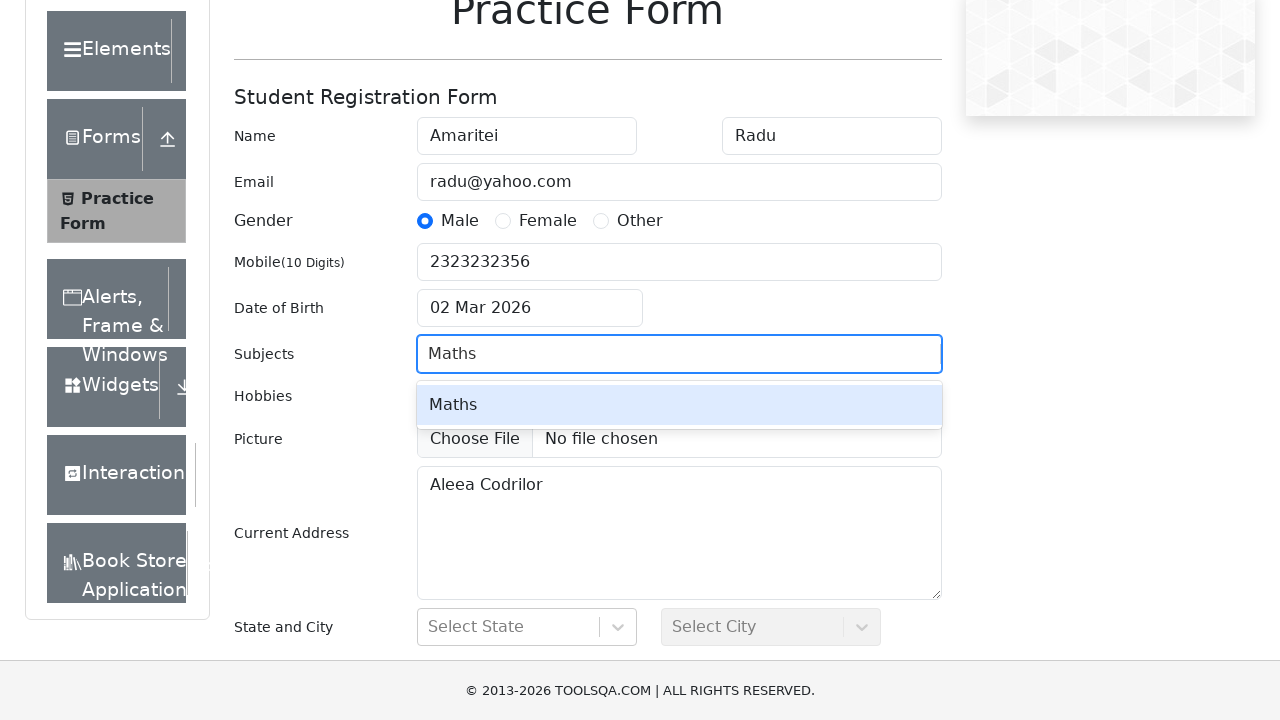

Pressed Enter to add 'Maths' subject
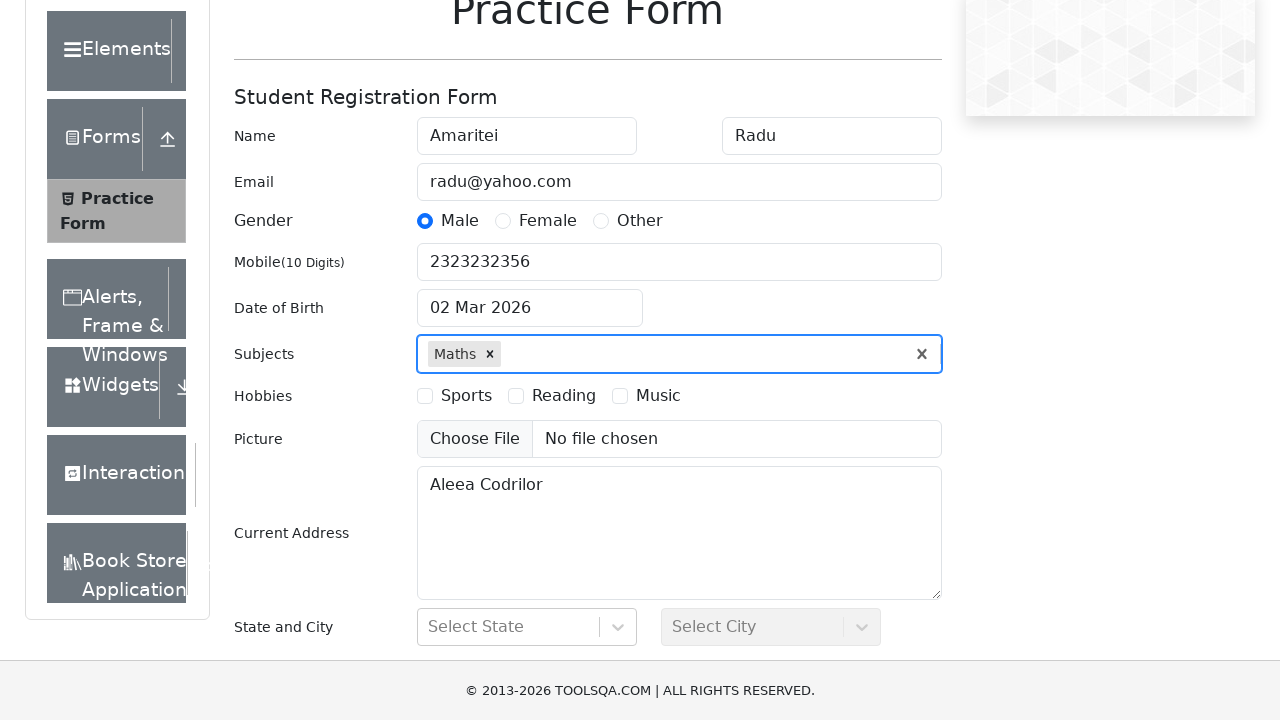

Filled subjects input with 'English' on #subjectsInput
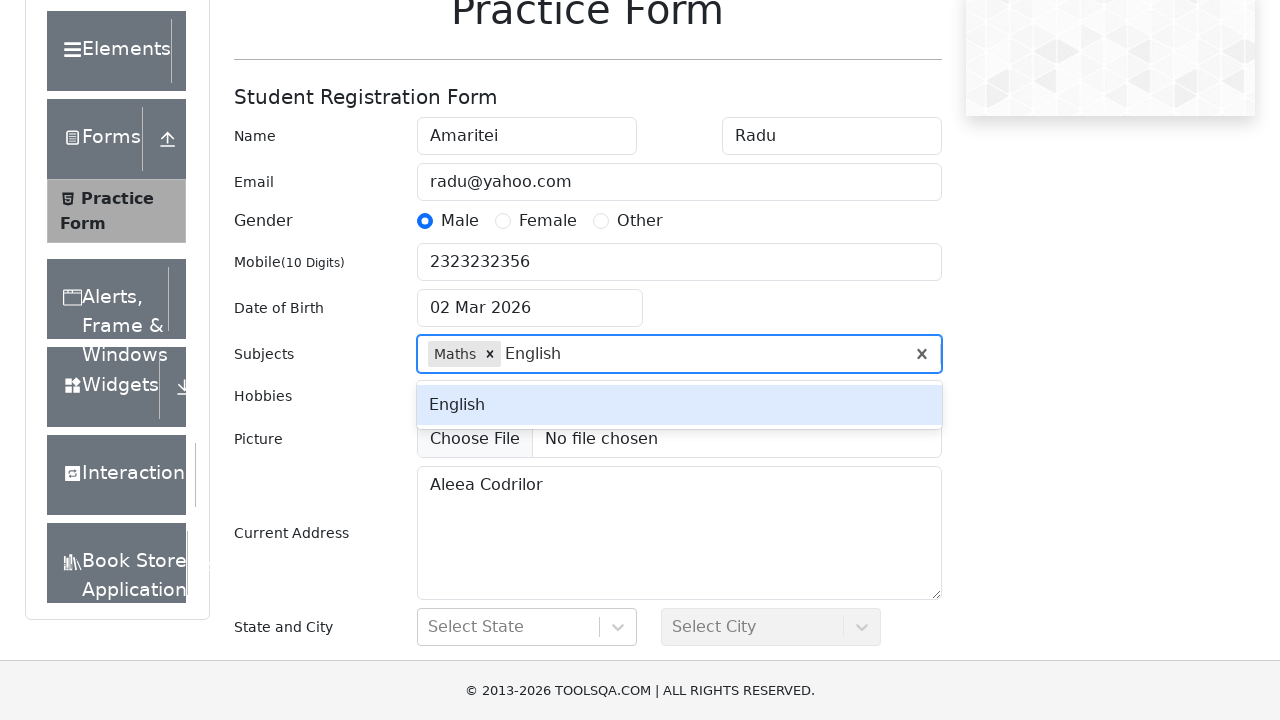

Pressed Enter to add 'English' subject
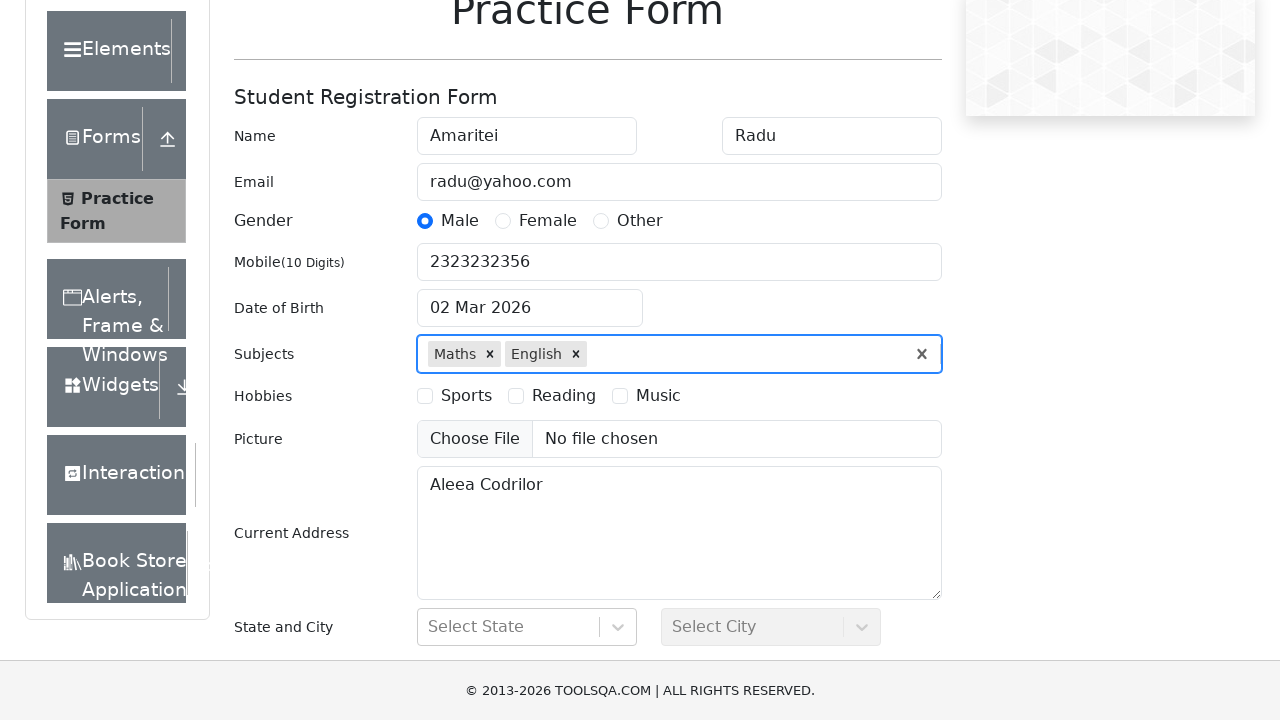

Filled subjects input with 'Social' on #subjectsInput
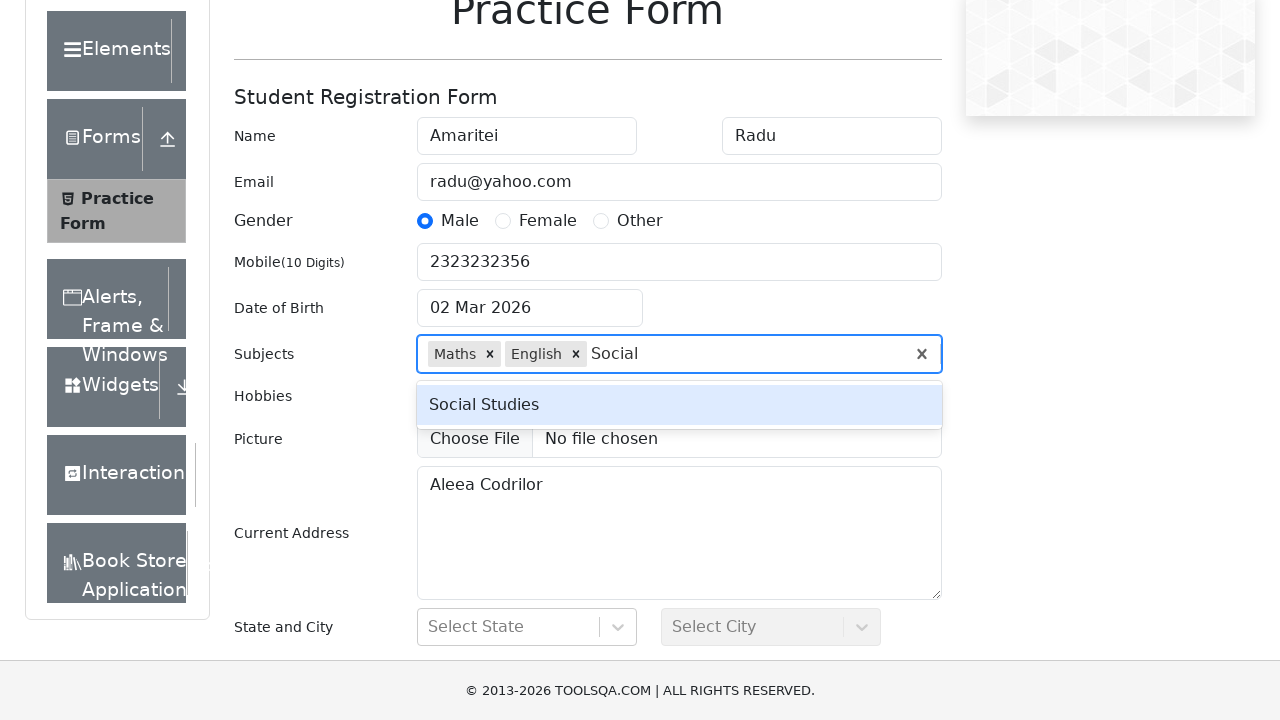

Pressed Enter to add 'Social' subject
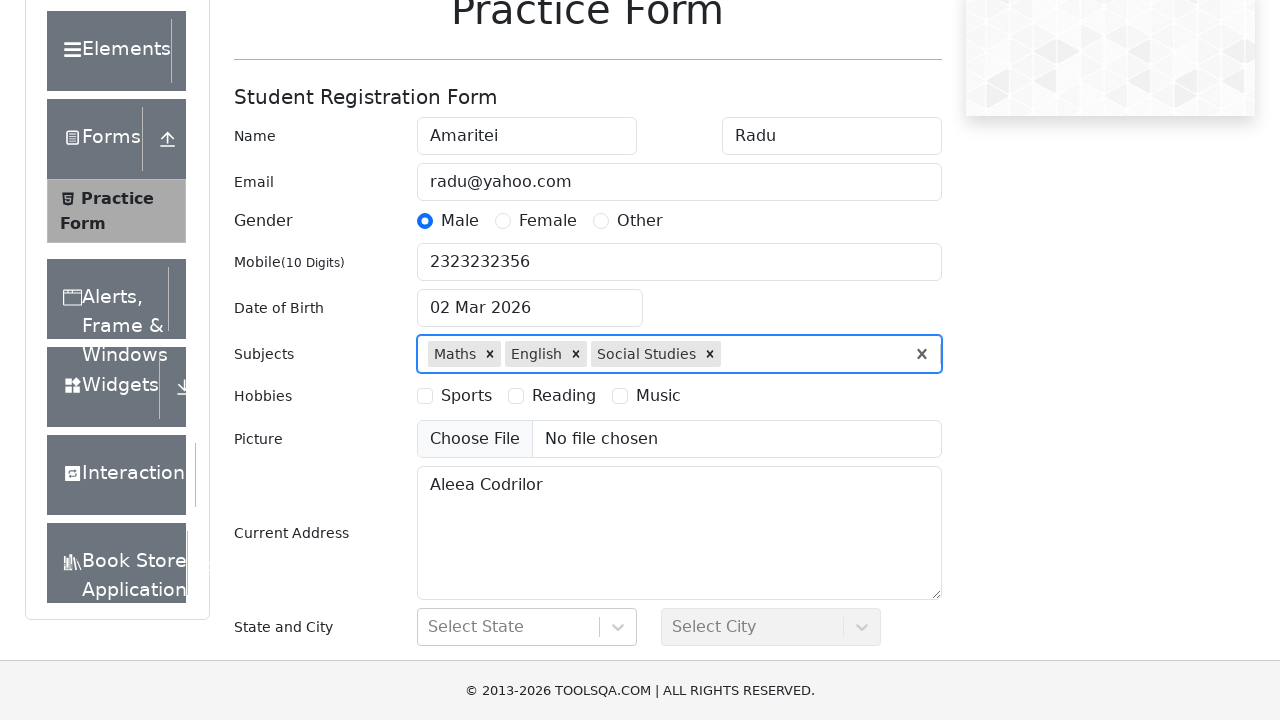

Selected hobby option 'Sports' at (466, 396) on label[for='hobbies-checkbox-1']
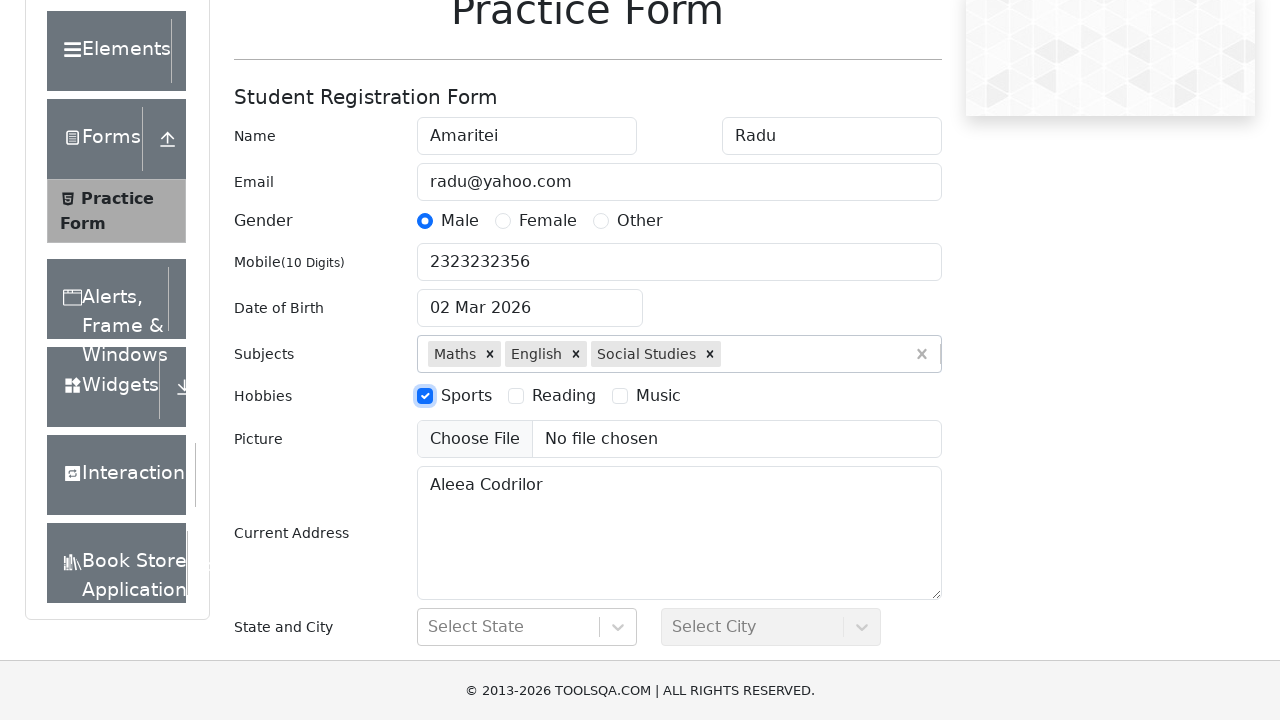

Selected hobby option 'Reading' at (564, 396) on label[for='hobbies-checkbox-2']
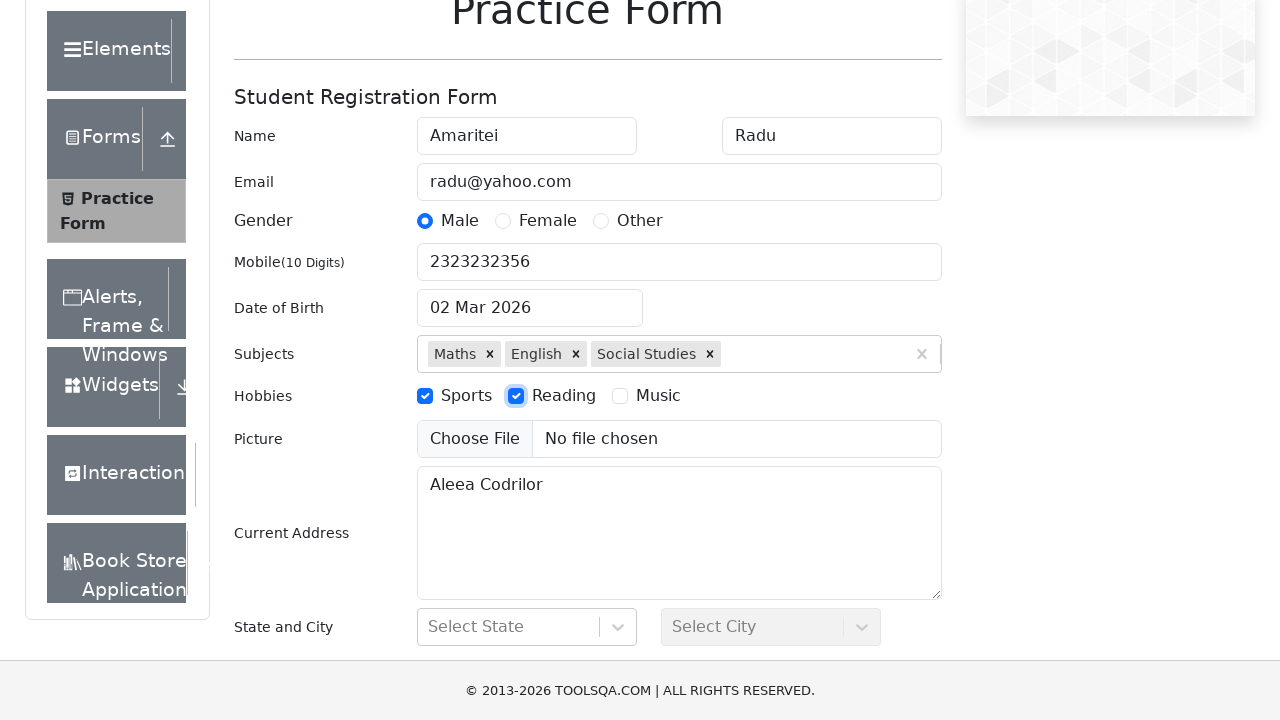

Selected hobby option 'Music' at (658, 396) on label[for='hobbies-checkbox-3']
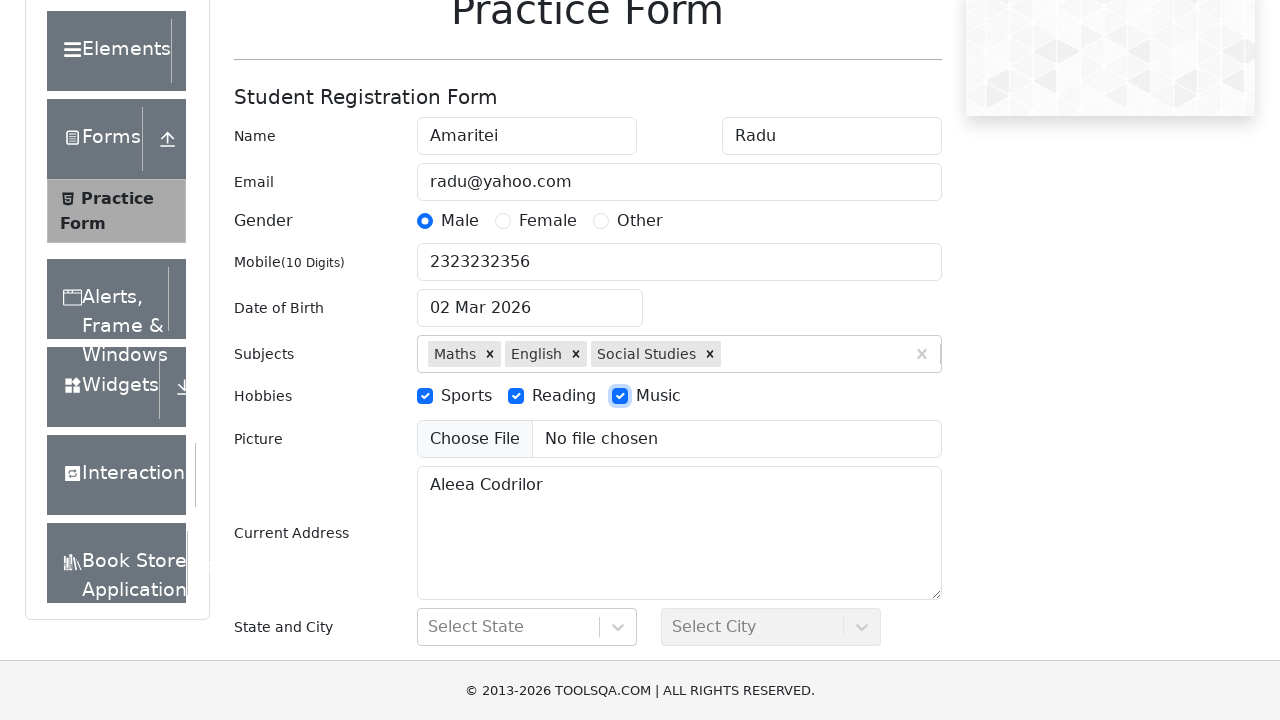

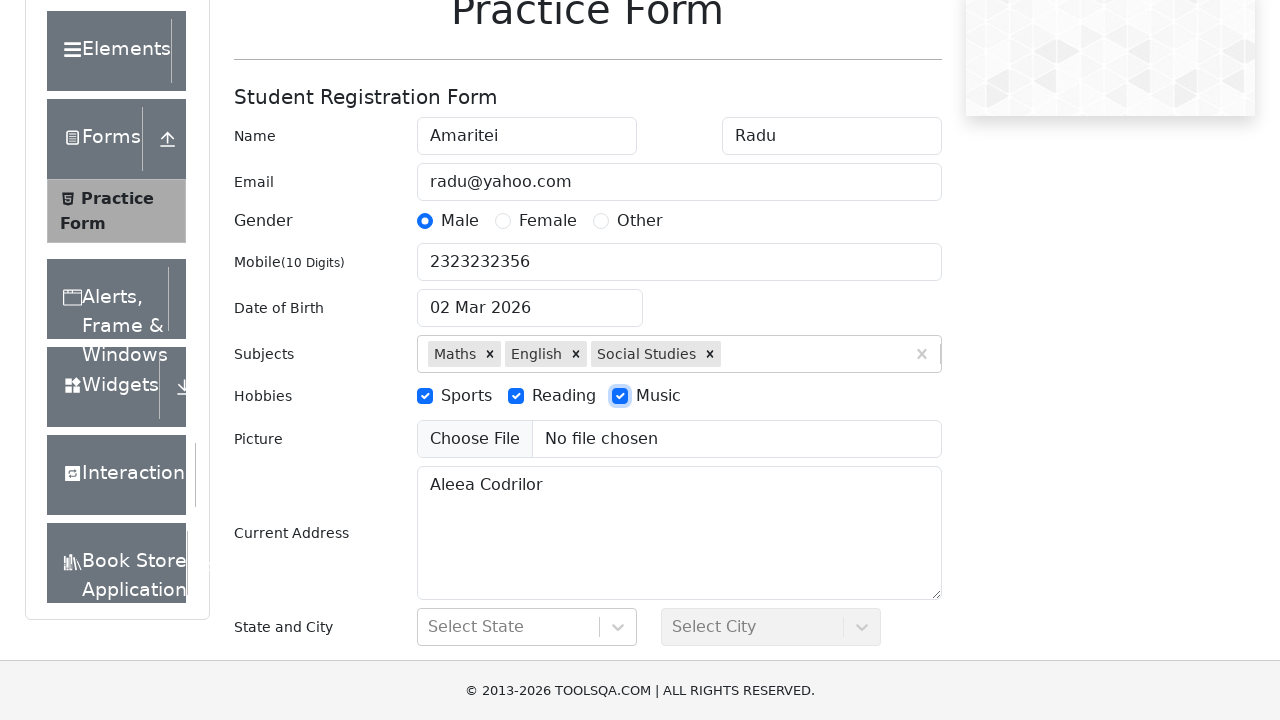